Tests searching by typing a query and clicking on one of the autocomplete suggestions

Starting URL: https://www.bestbuy.ca/en-ca

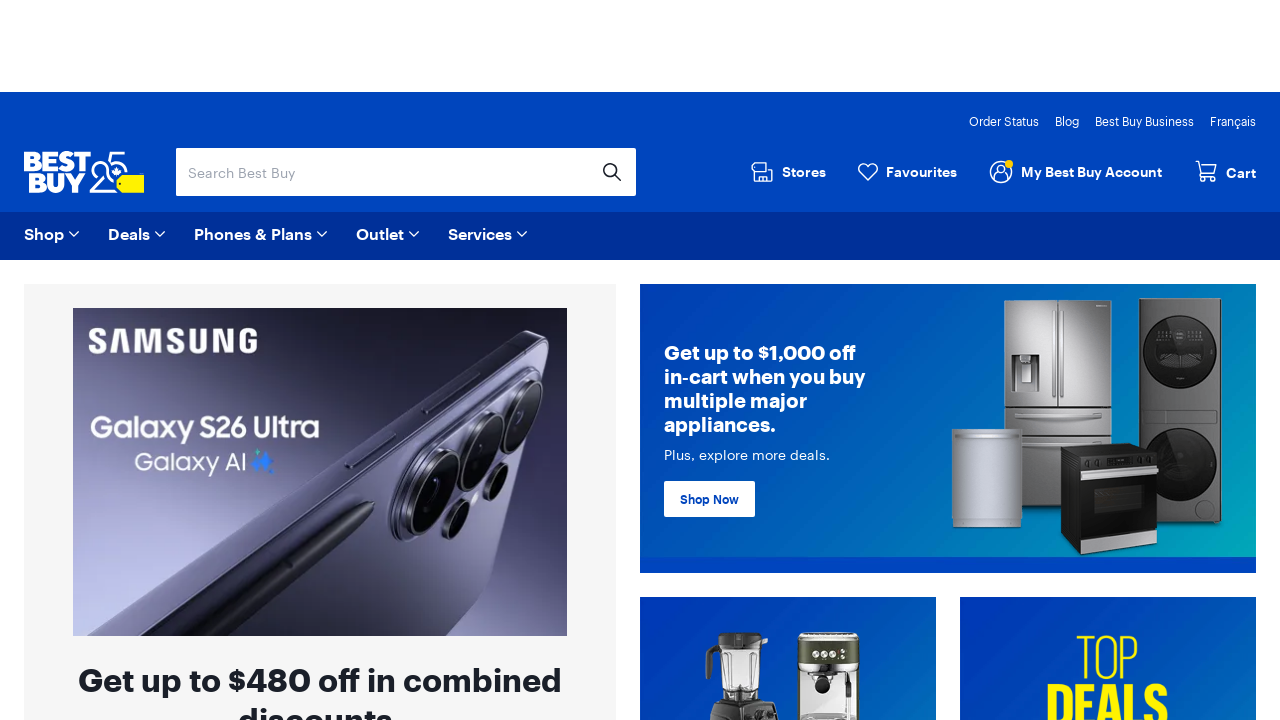

Filled search field with 'iphone' to trigger autocomplete suggestions on input[name='search']
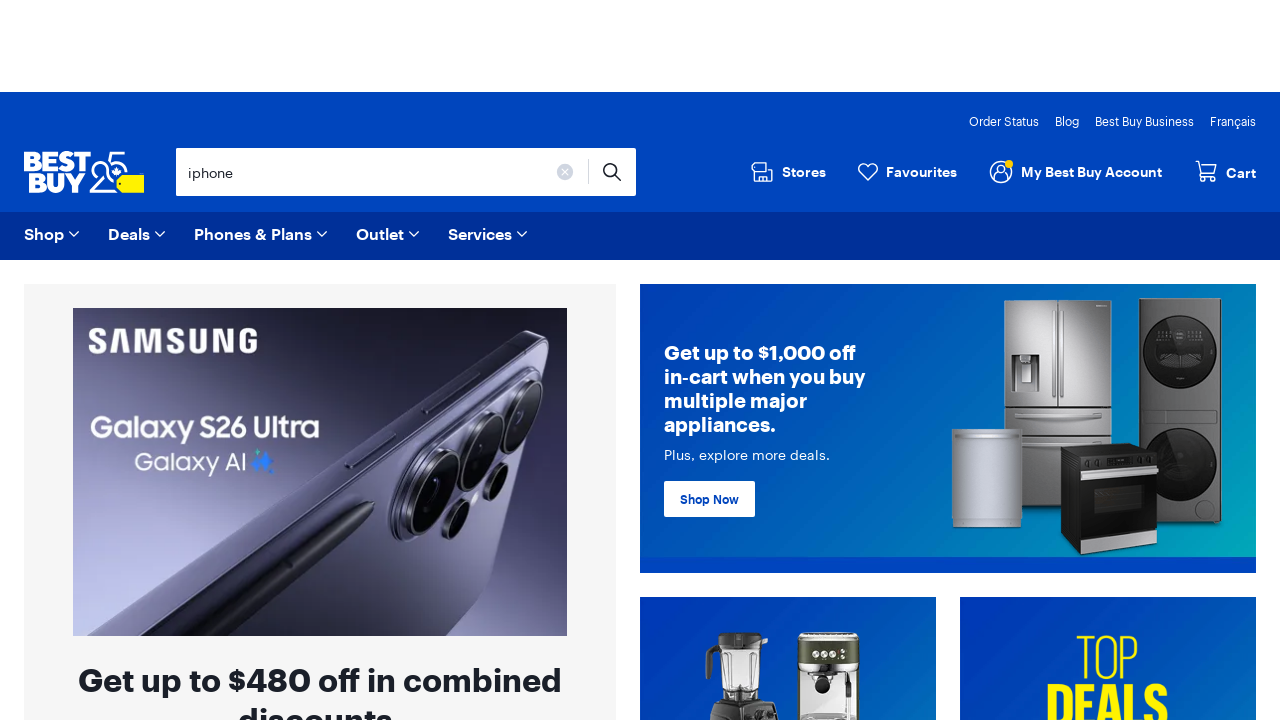

Autocomplete suggestions appeared
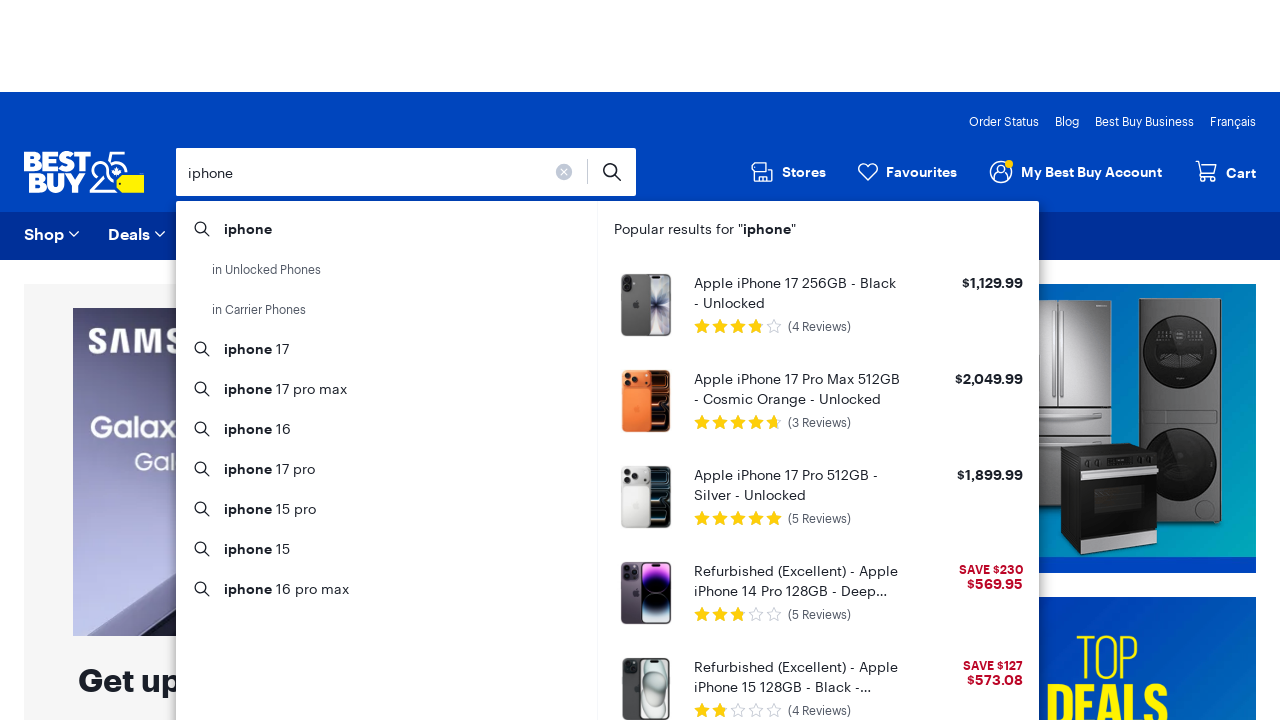

Clicked the third autocomplete suggestion at (386, 309) on xpath=//a[contains(@data-automation, 'autocomplete-entry')] >> nth=2
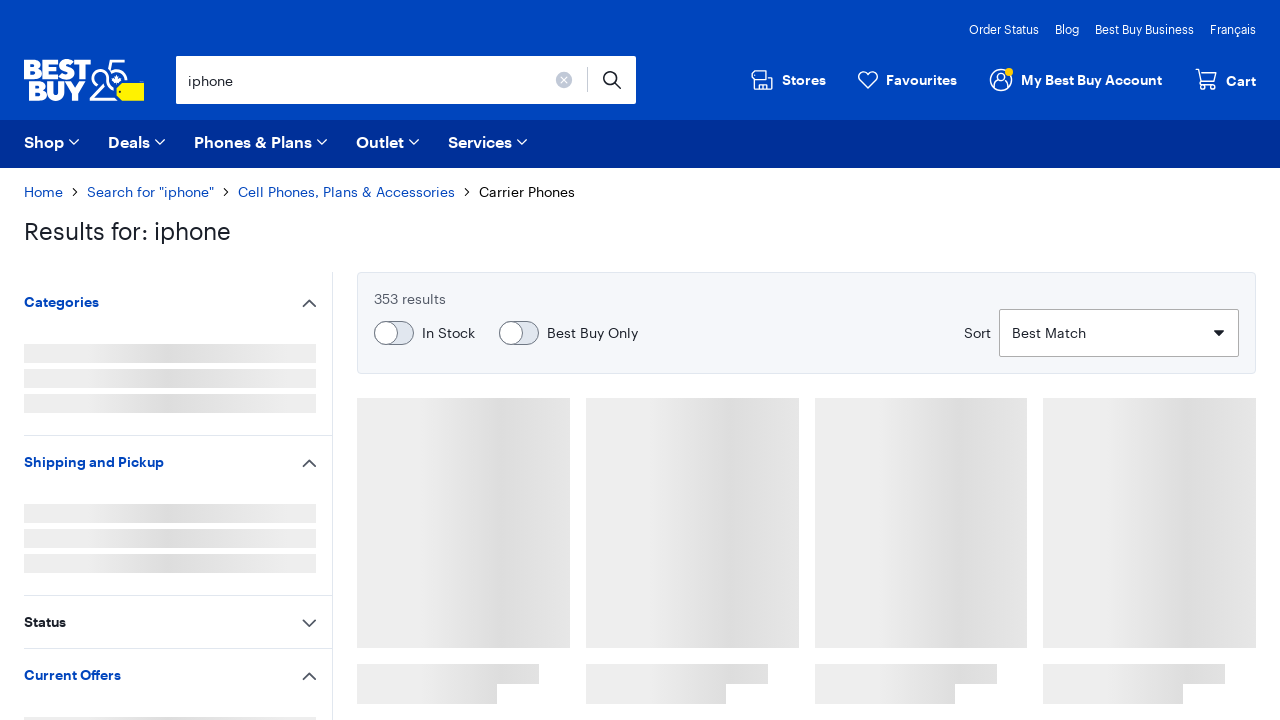

Search results page loaded successfully
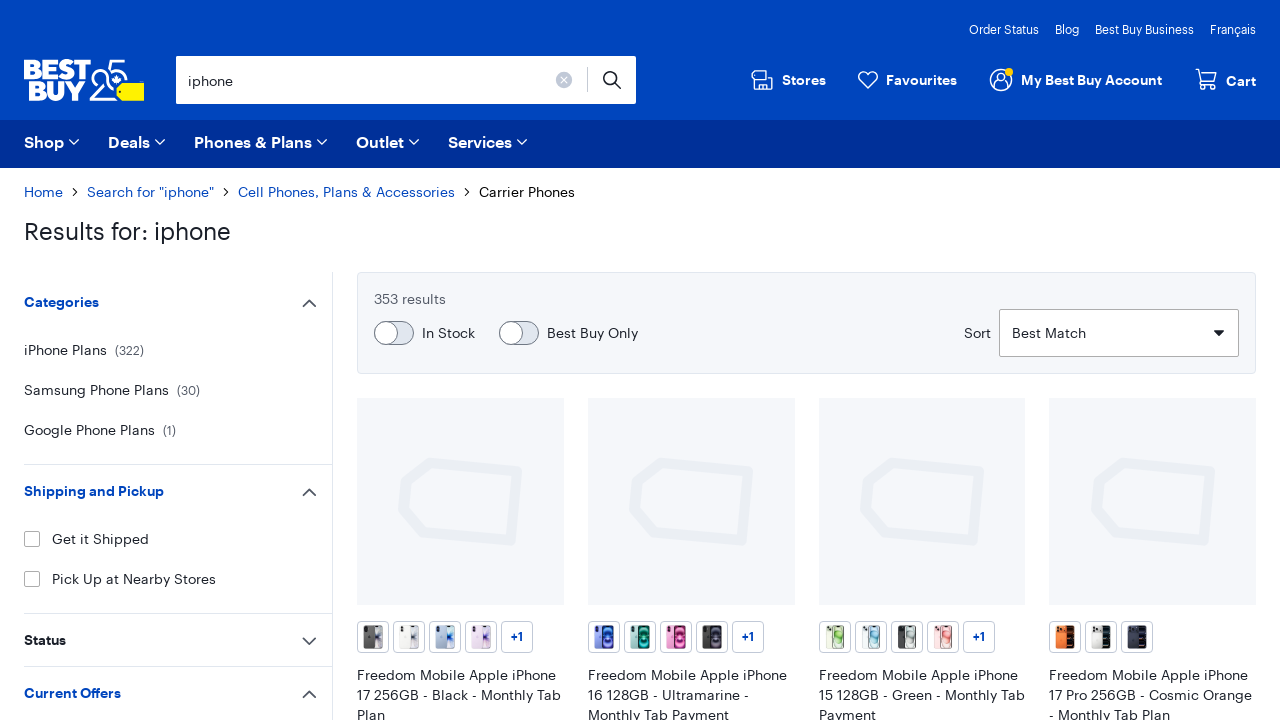

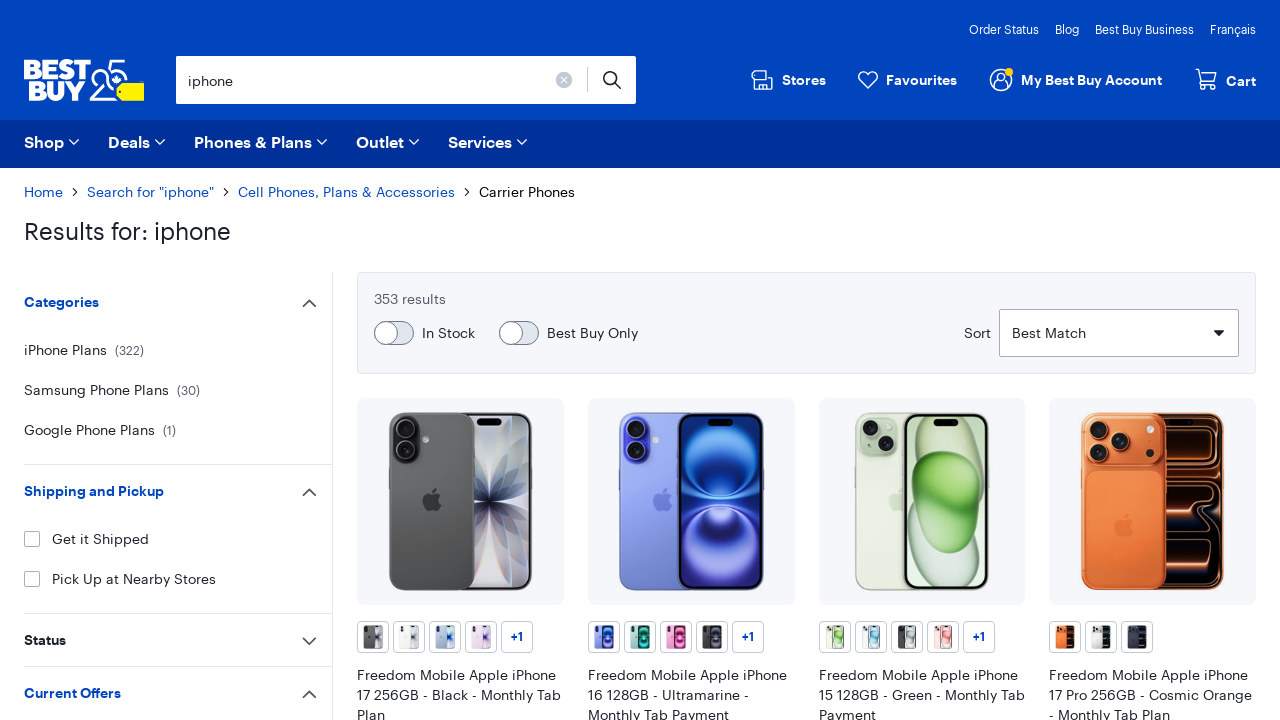